Tests Python.org search functionality by entering a search query and submitting it via Enter key

Starting URL: http://www.python.org

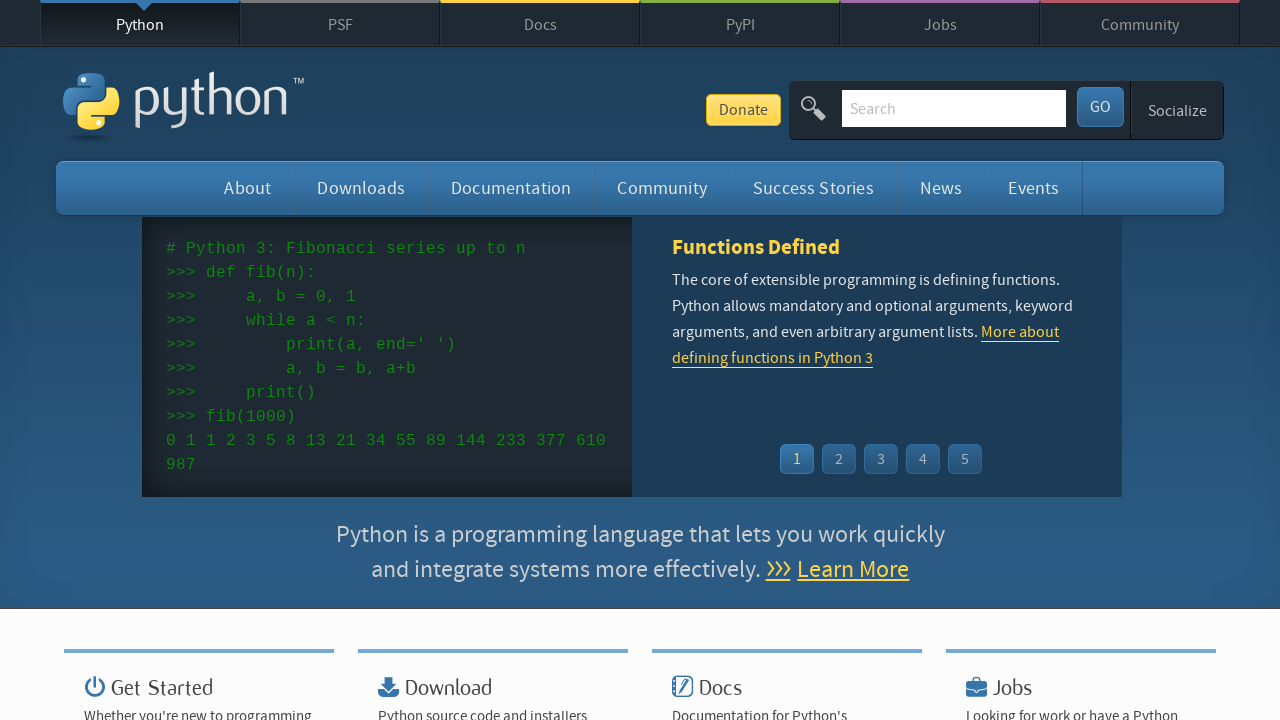

Verified 'Python' is present in page title
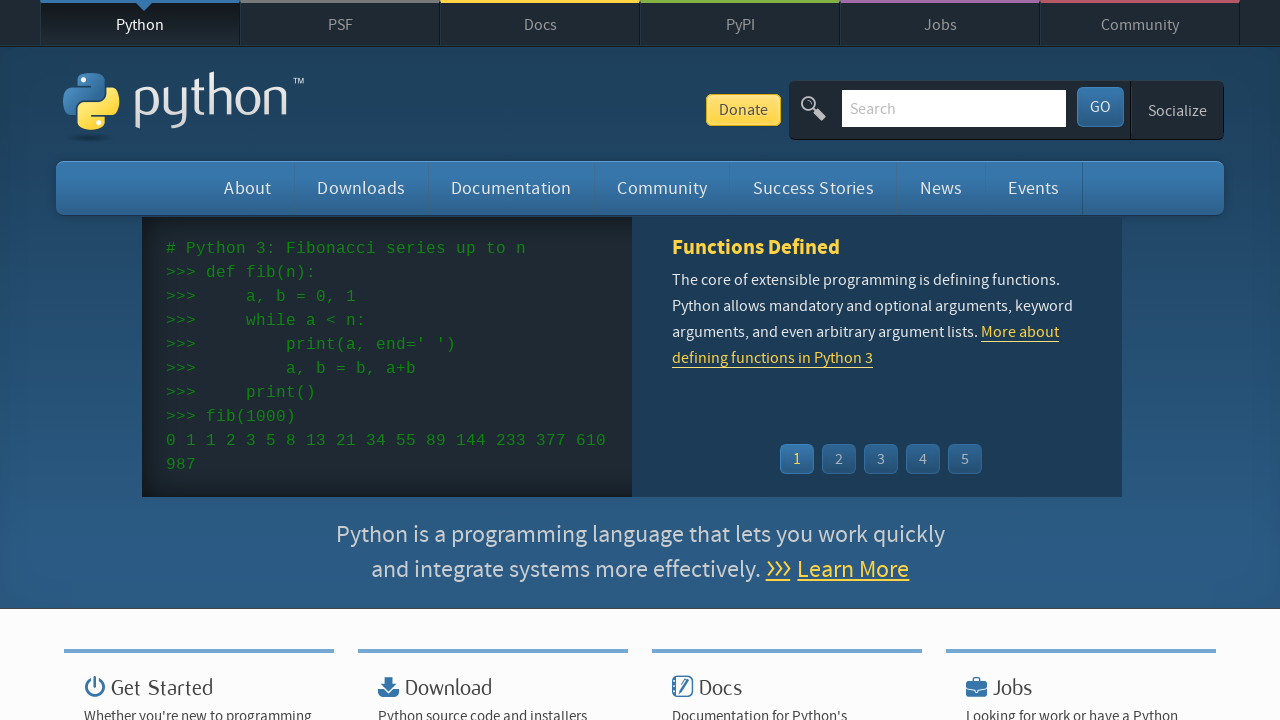

Filled search input with 'pycon' on input[name='q']
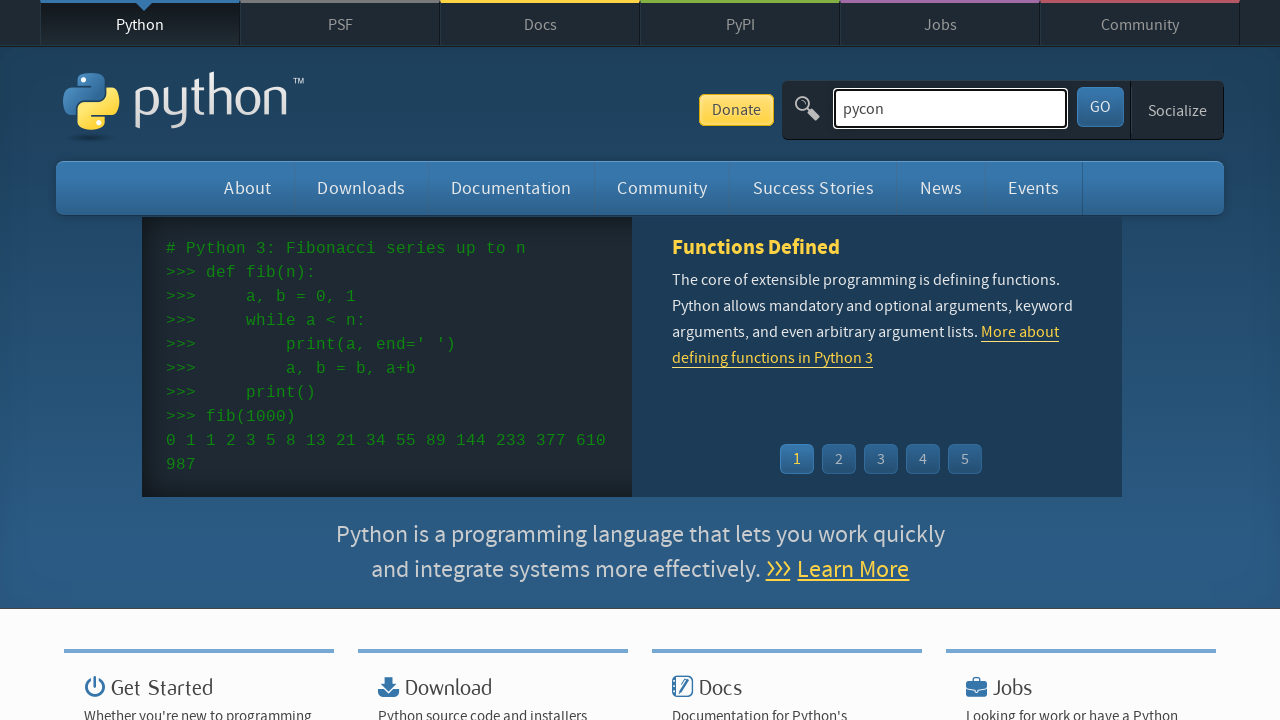

Pressed Enter key to submit search query on input[name='q']
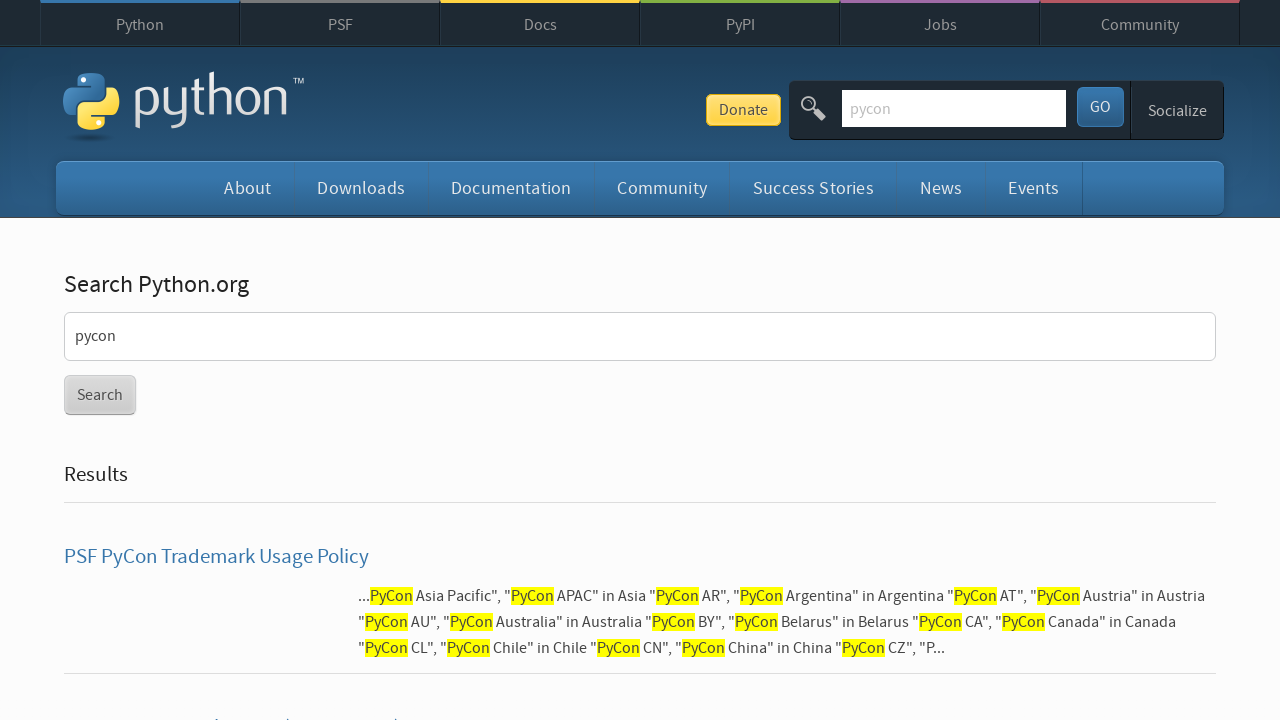

Waited for page to reach networkidle state
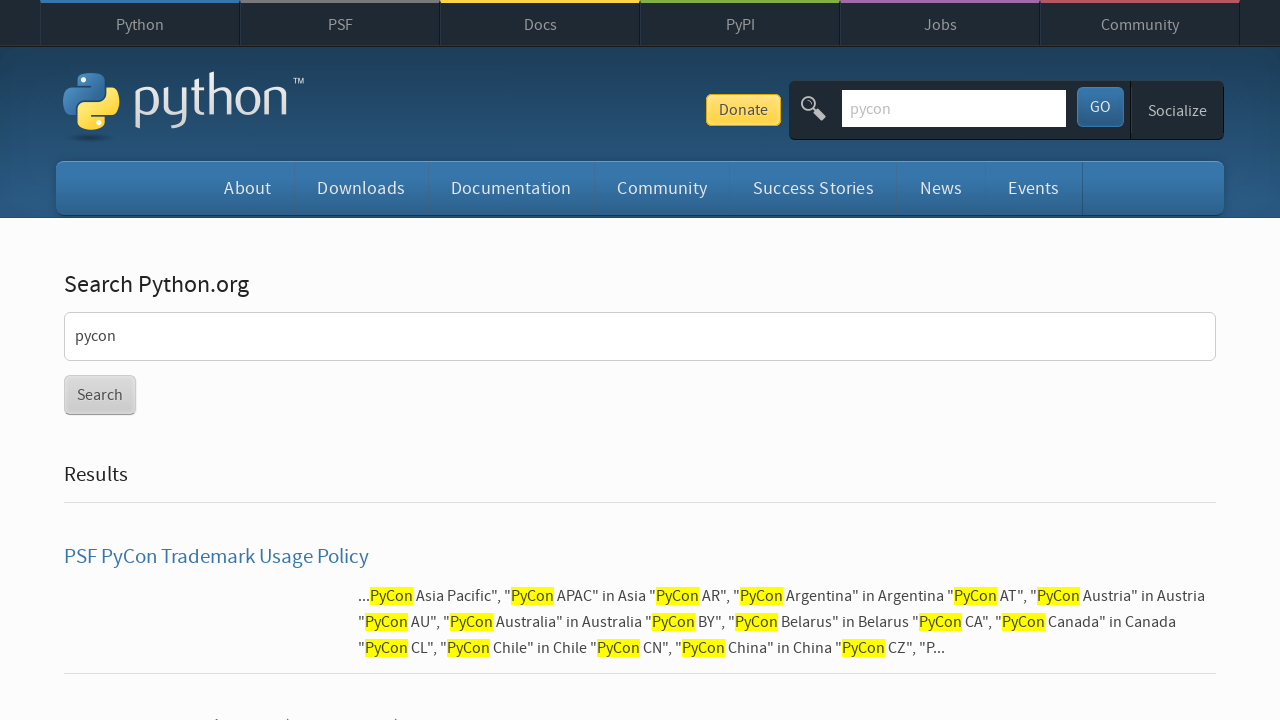

Verified 'No results found.' message is not present in search results
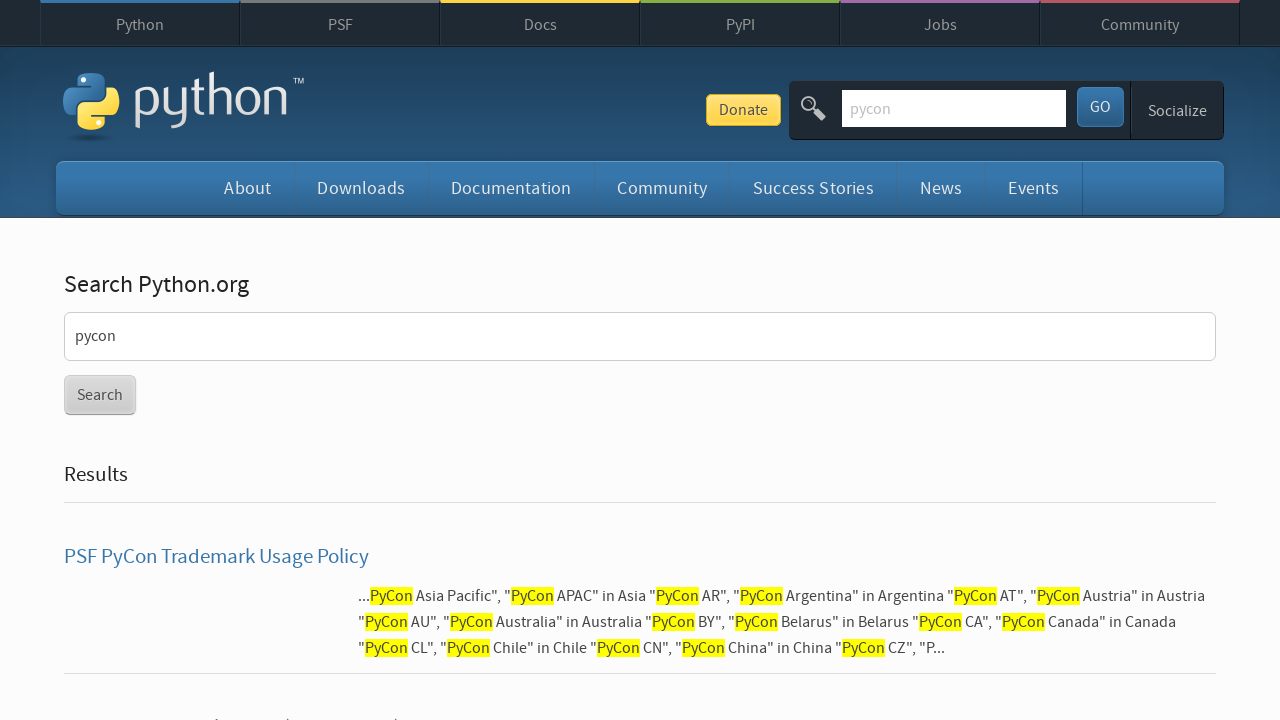

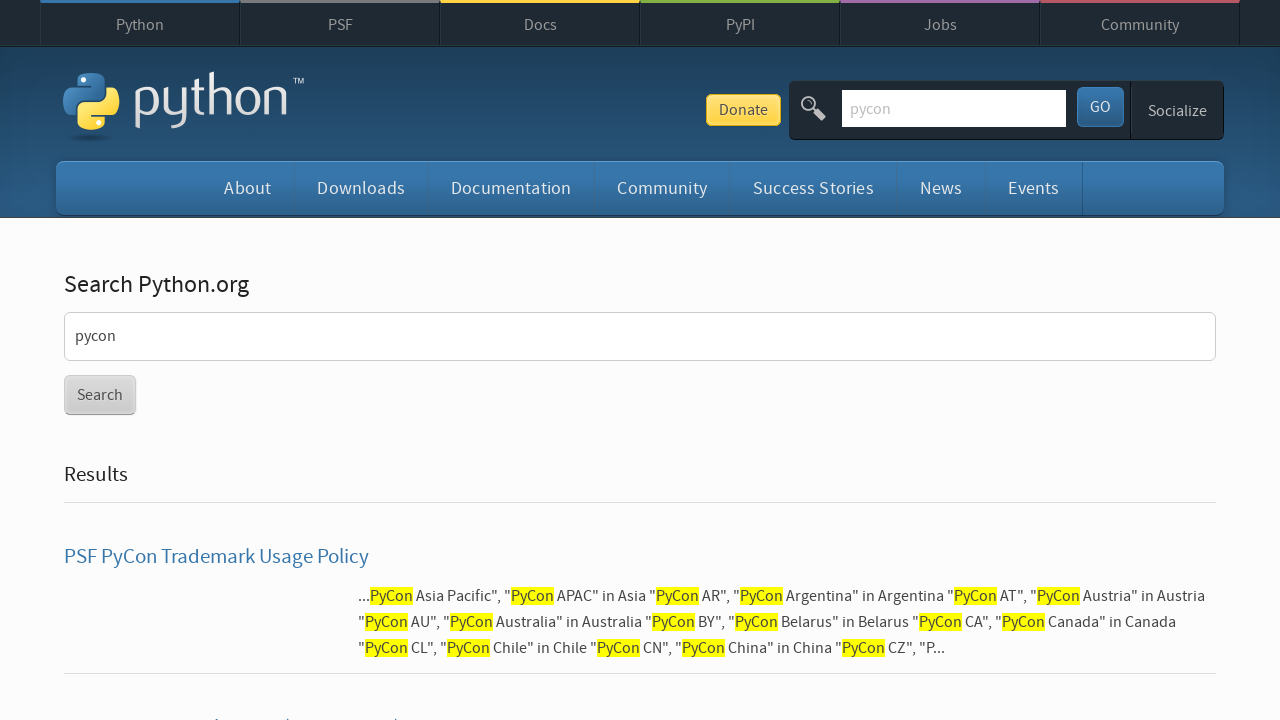